Solves a math problem by reading two numbers from the page, calculating their sum, selecting the answer from a dropdown, and submitting the form

Starting URL: http://suninjuly.github.io/selects2.html

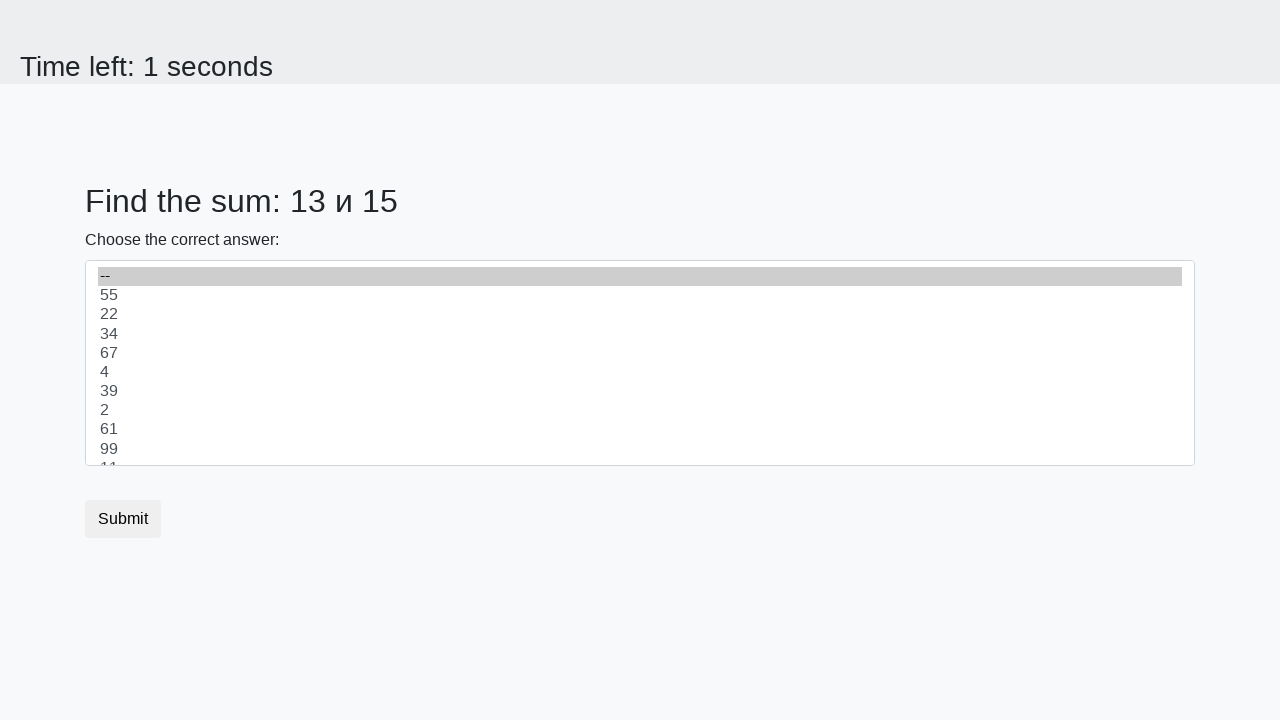

Located first number element (#num1)
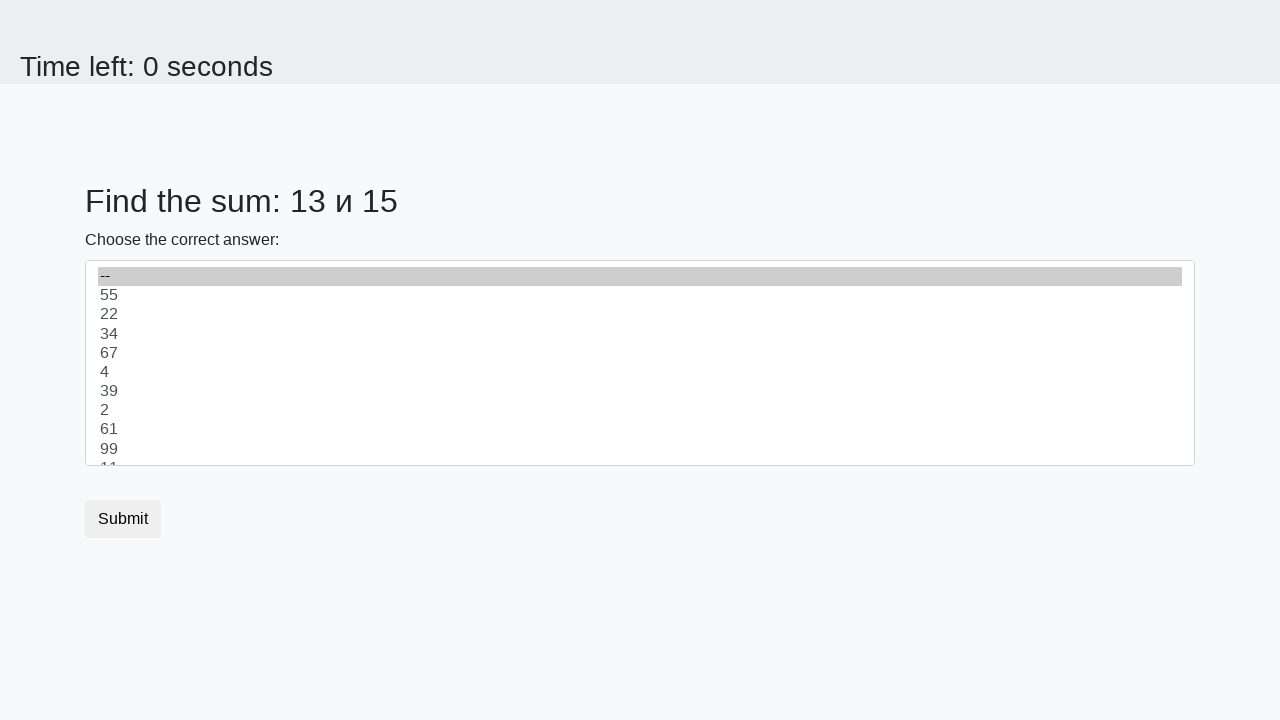

Retrieved first number: 13
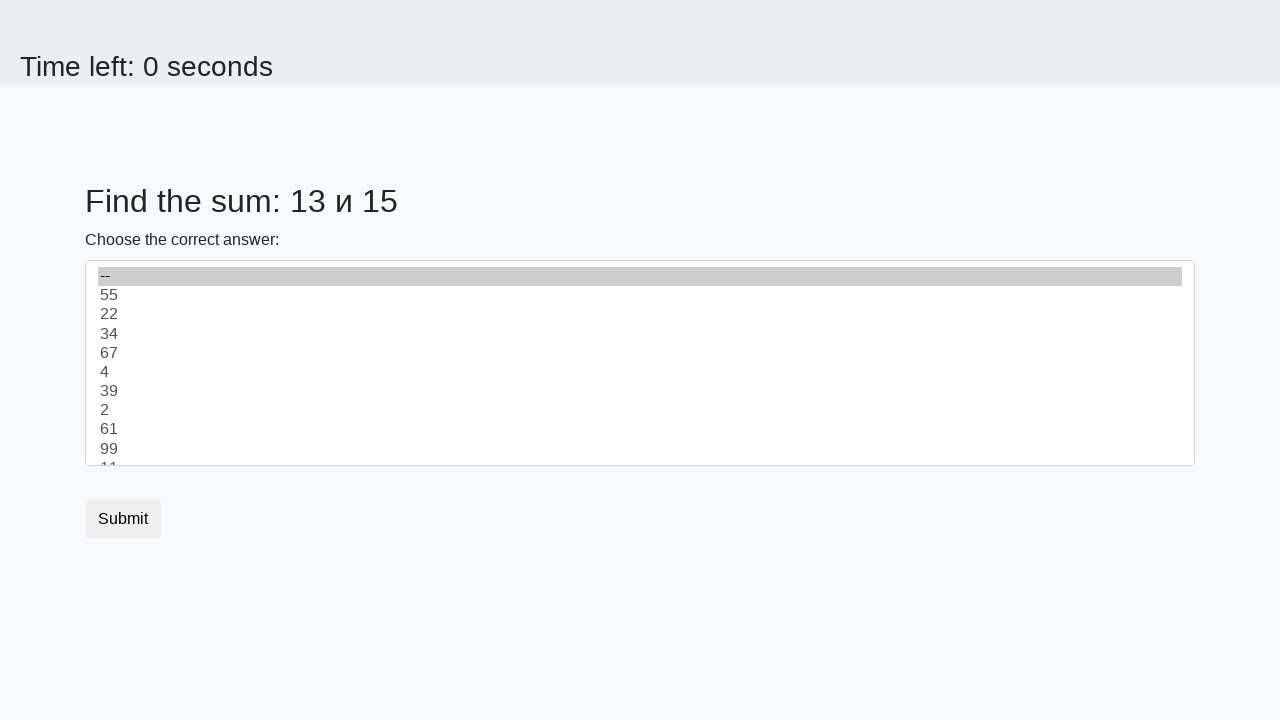

Located second number element (#num2)
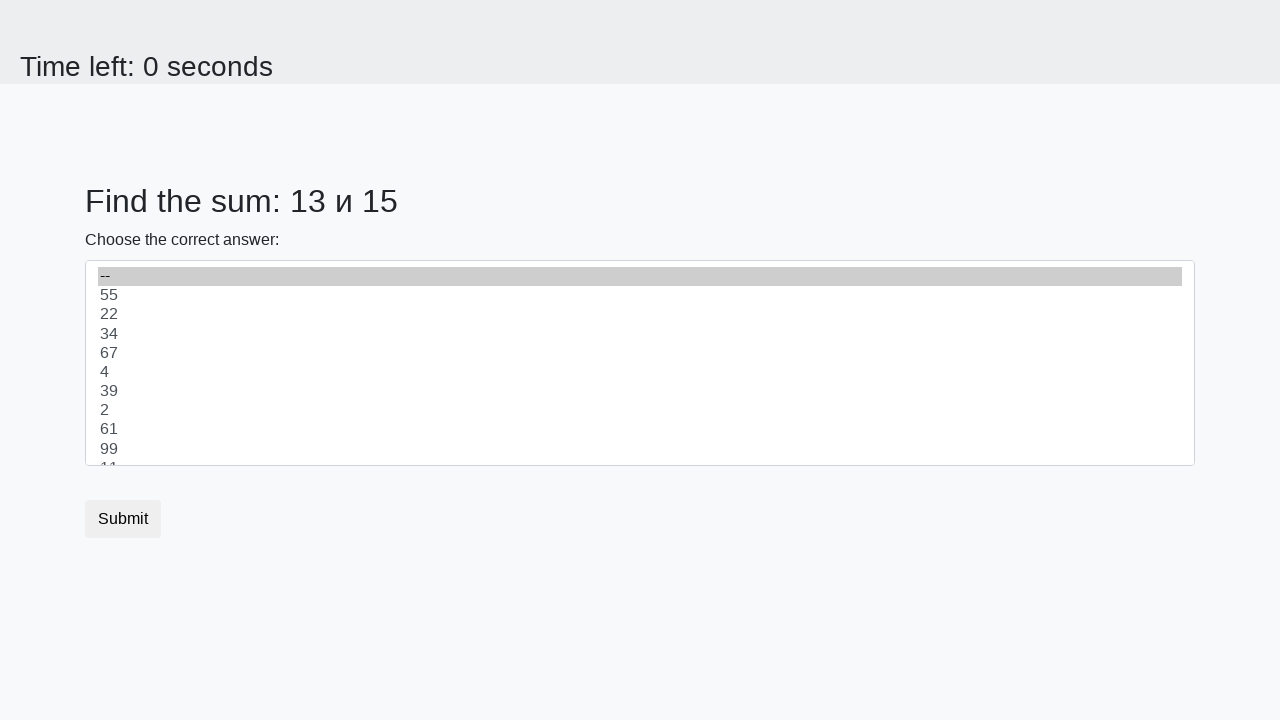

Retrieved second number: 15
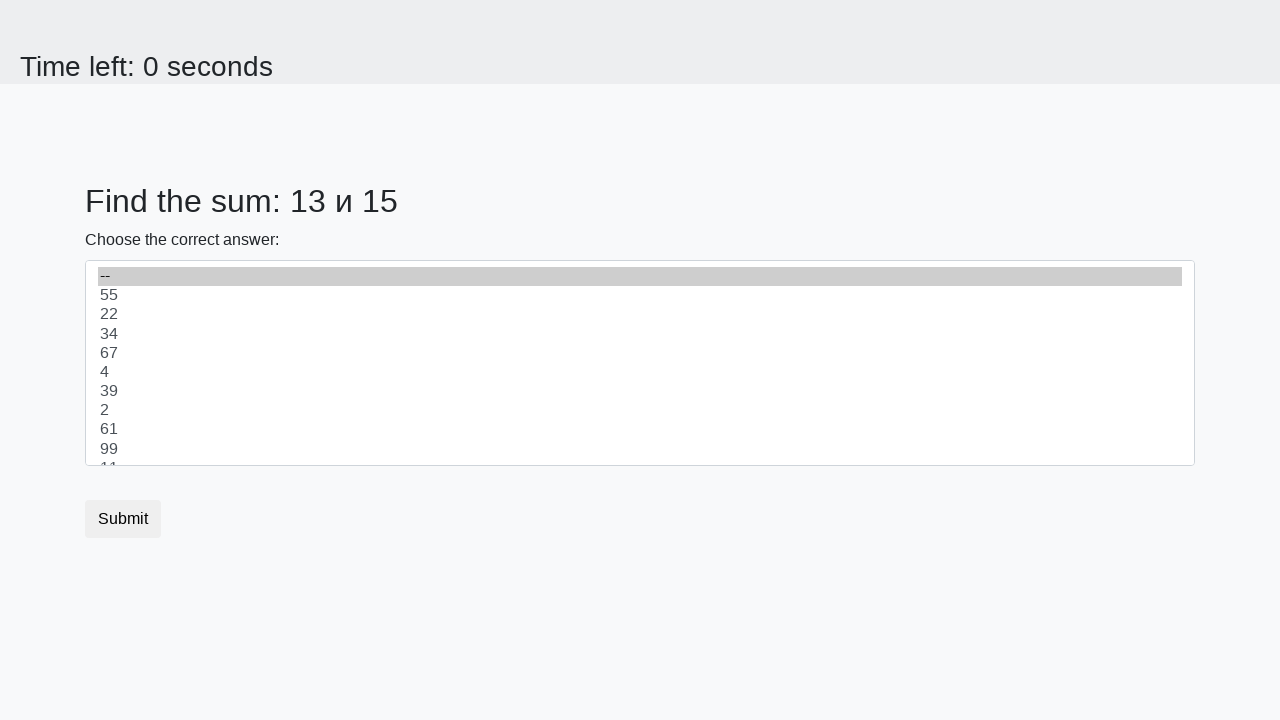

Calculated sum: 13 + 15 = 28
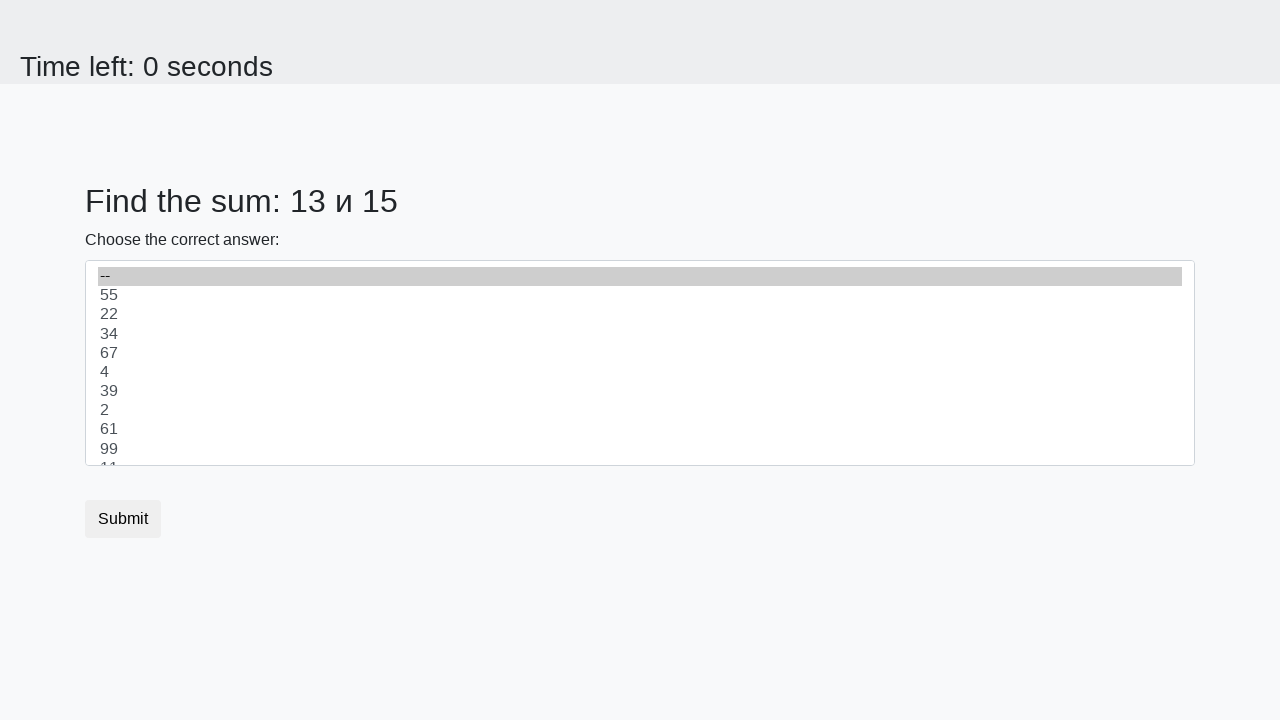

Selected answer '28' from dropdown on select
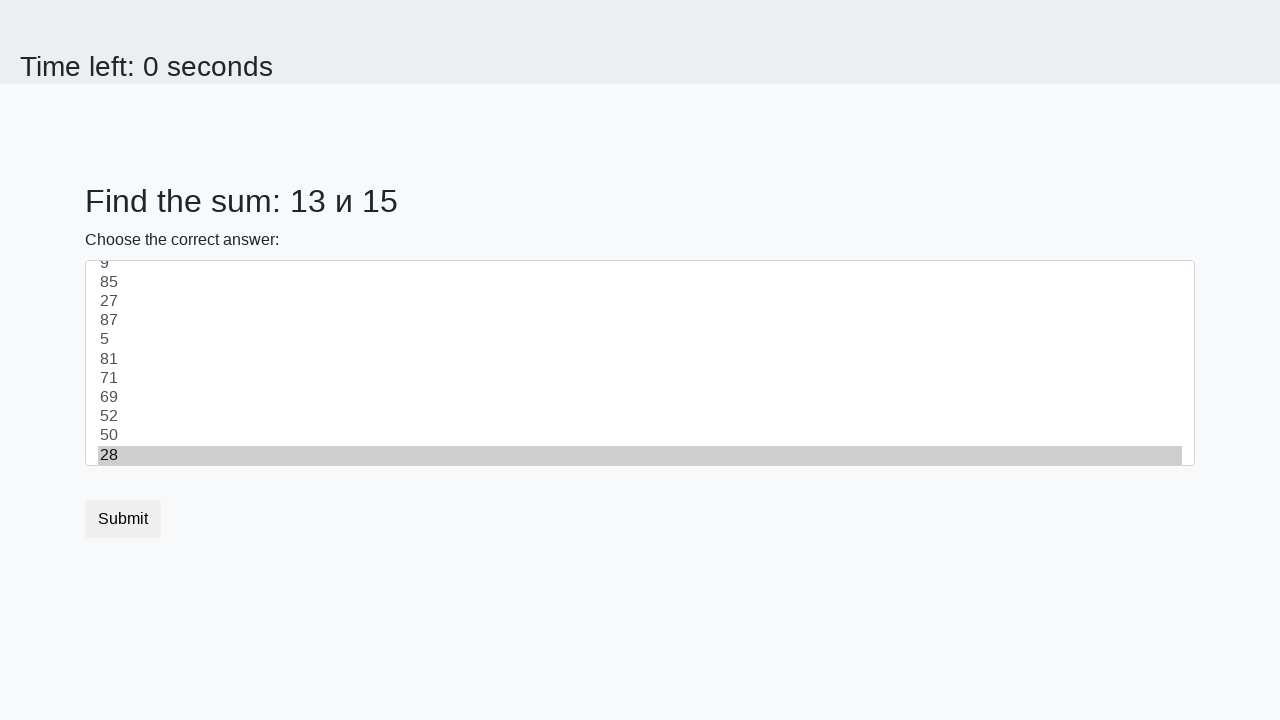

Clicked submit button to submit the form at (123, 519) on .btn
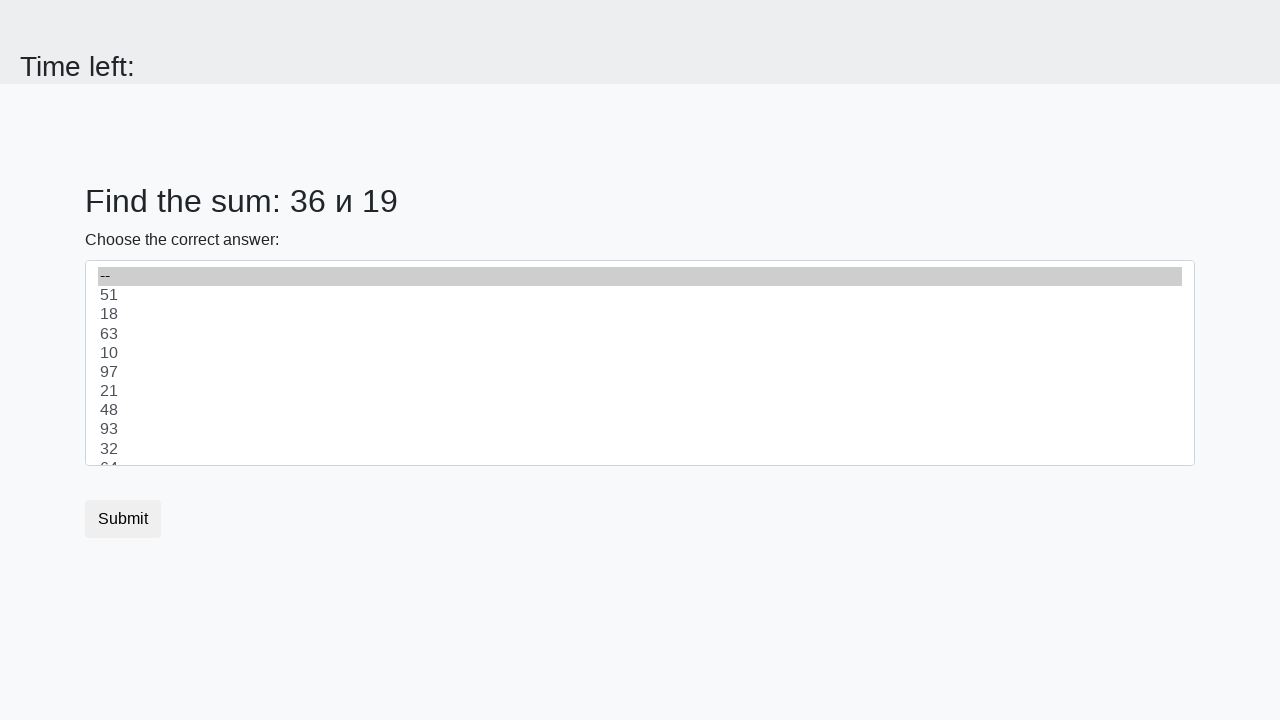

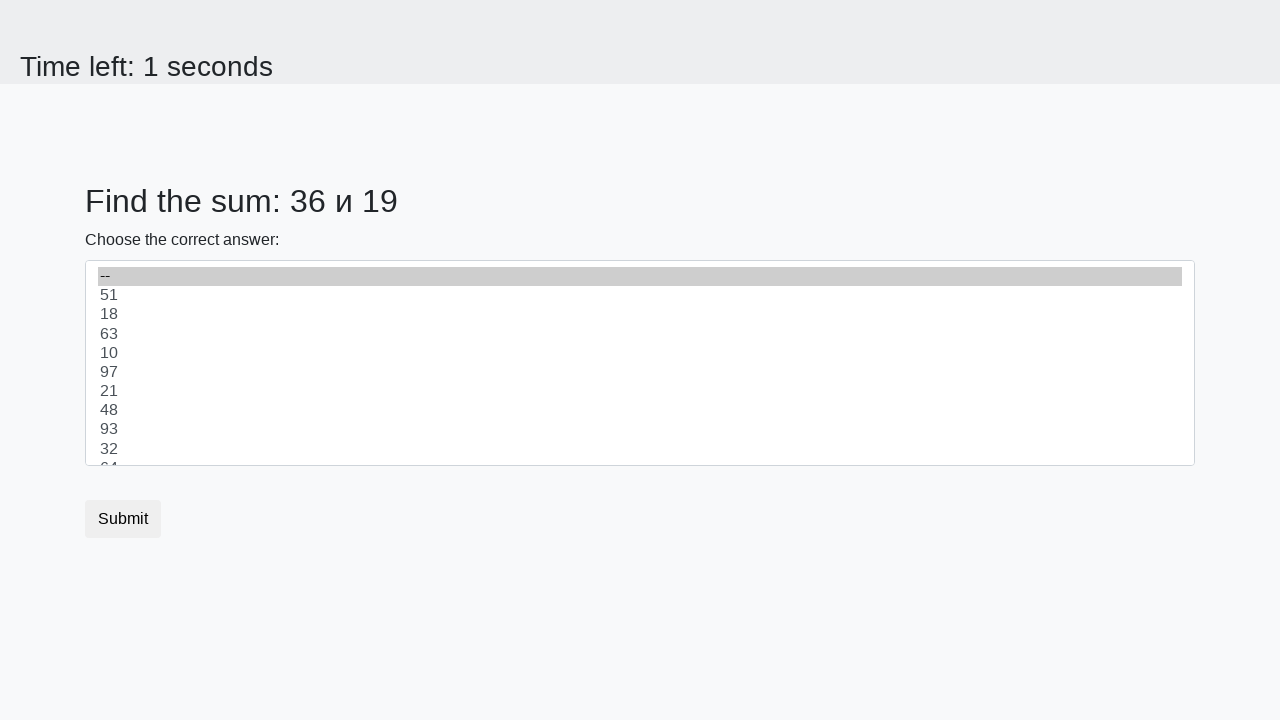